Tests currency change functionality on Booking.com by selecting a different currency from the currency selector

Starting URL: https://www.booking.com

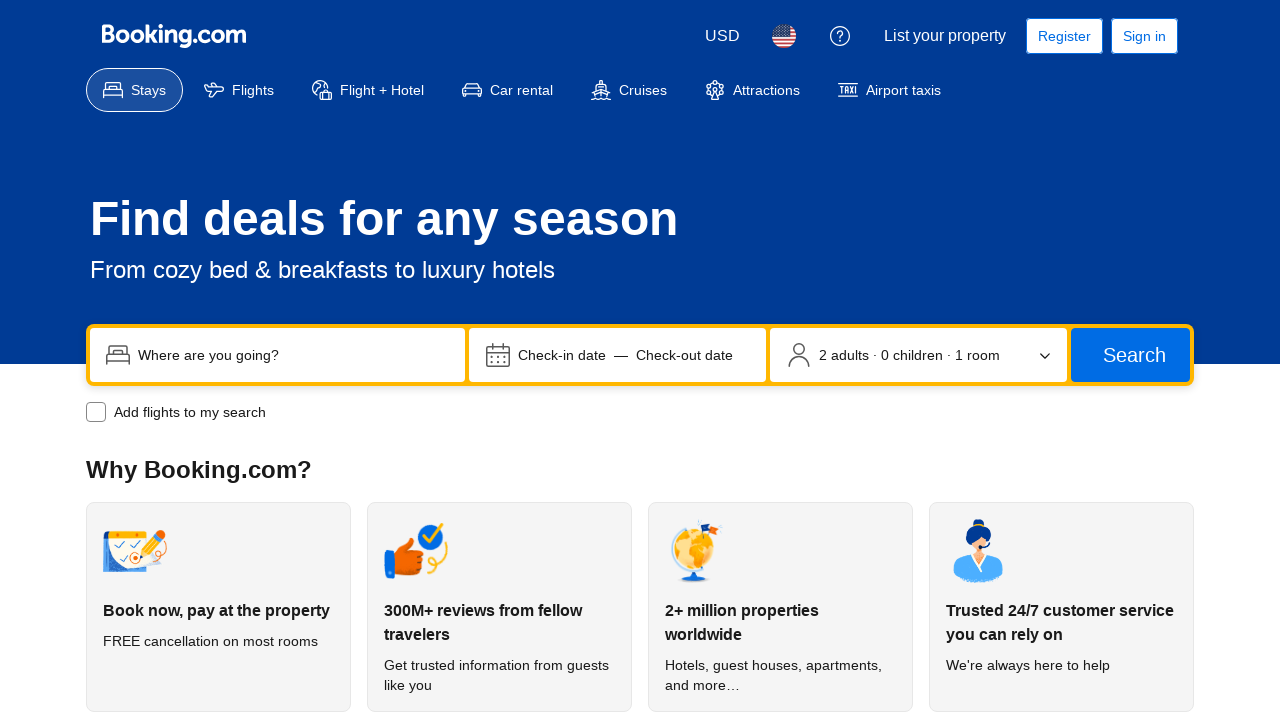

Clicked on currency selector button to open currency picker at (722, 36) on [data-testid='header-currency-picker-trigger']
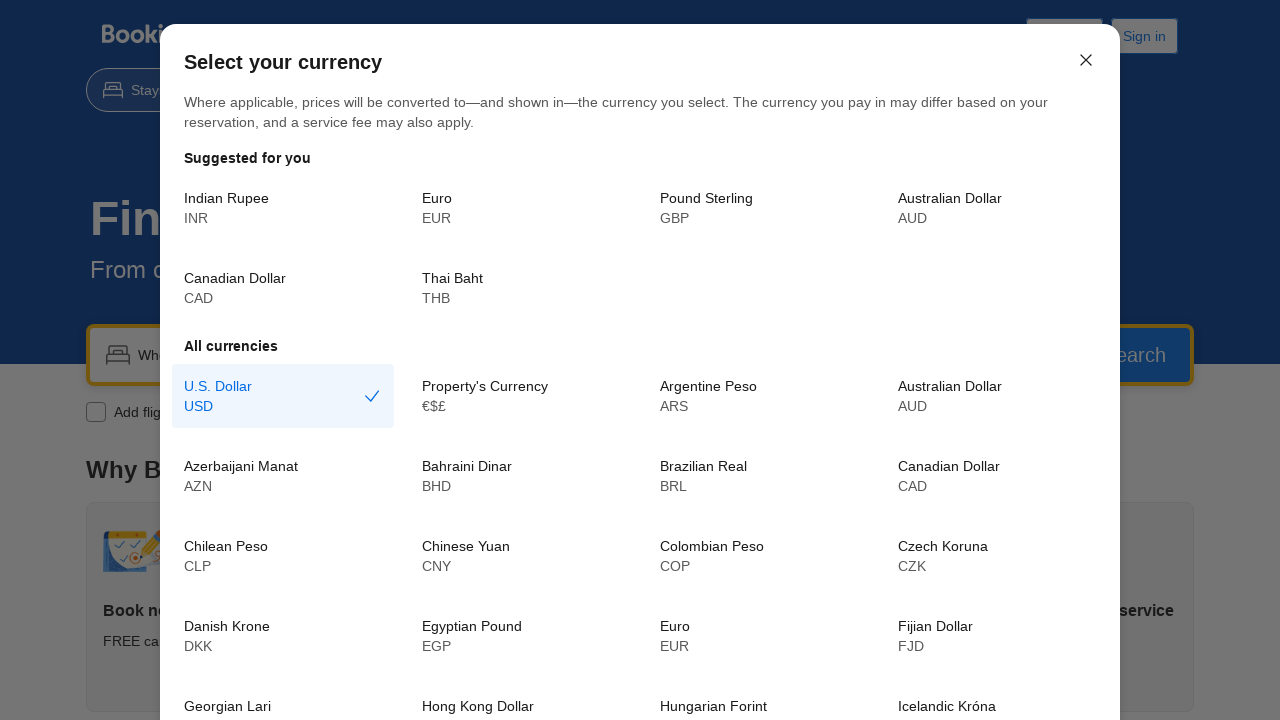

Selected USD currency from available currency options at (283, 396) on button[data-testid='selection-item']:has-text('USD')
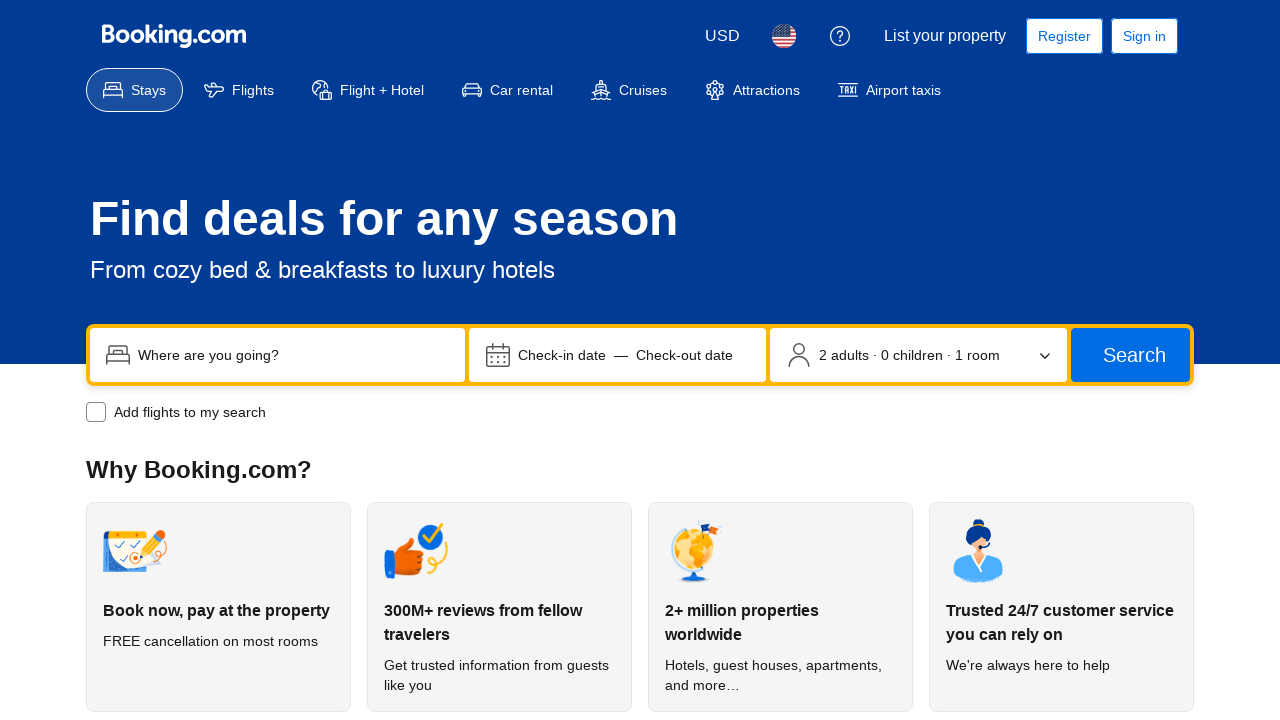

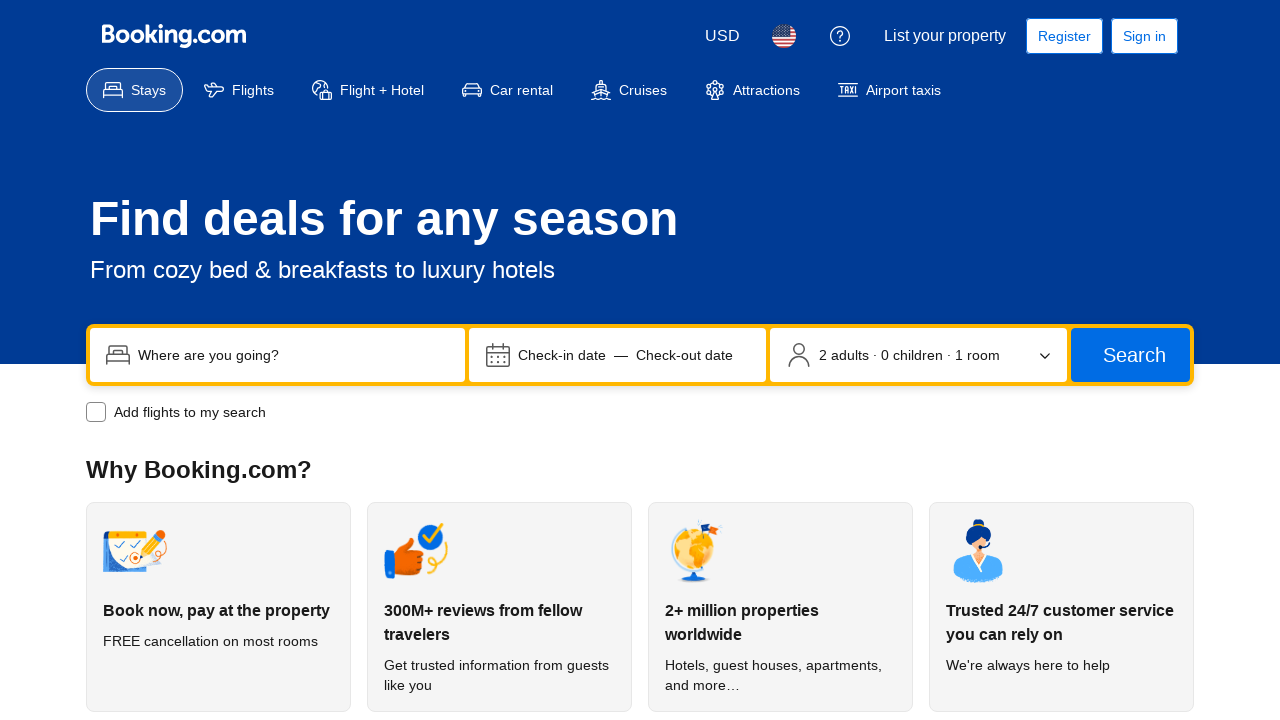